Tests scrolling to an element, mouse hover functionality, clicking a link, then navigating to another site to test double-click and alert handling

Starting URL: https://rahulshettyacademy.com/AutomationPractice/

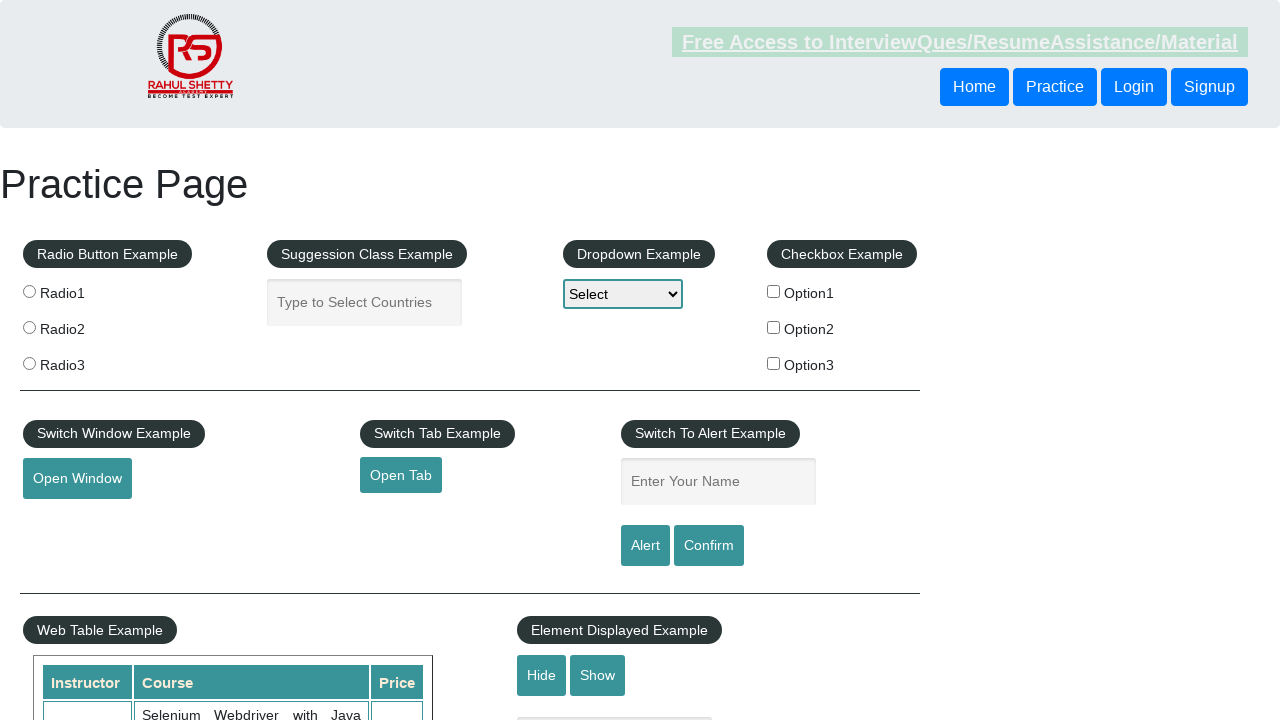

Scrolled to mousehover element on the page
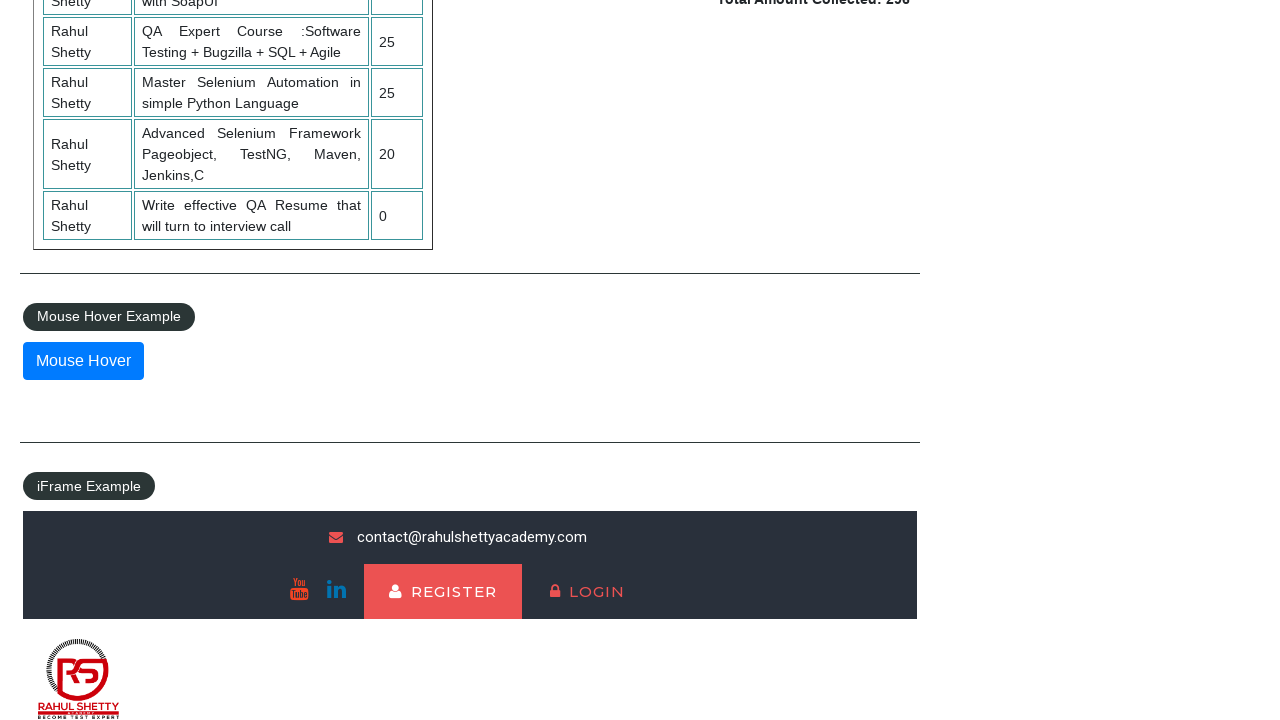

Hovered over the mousehover element at (83, 361) on #mousehover
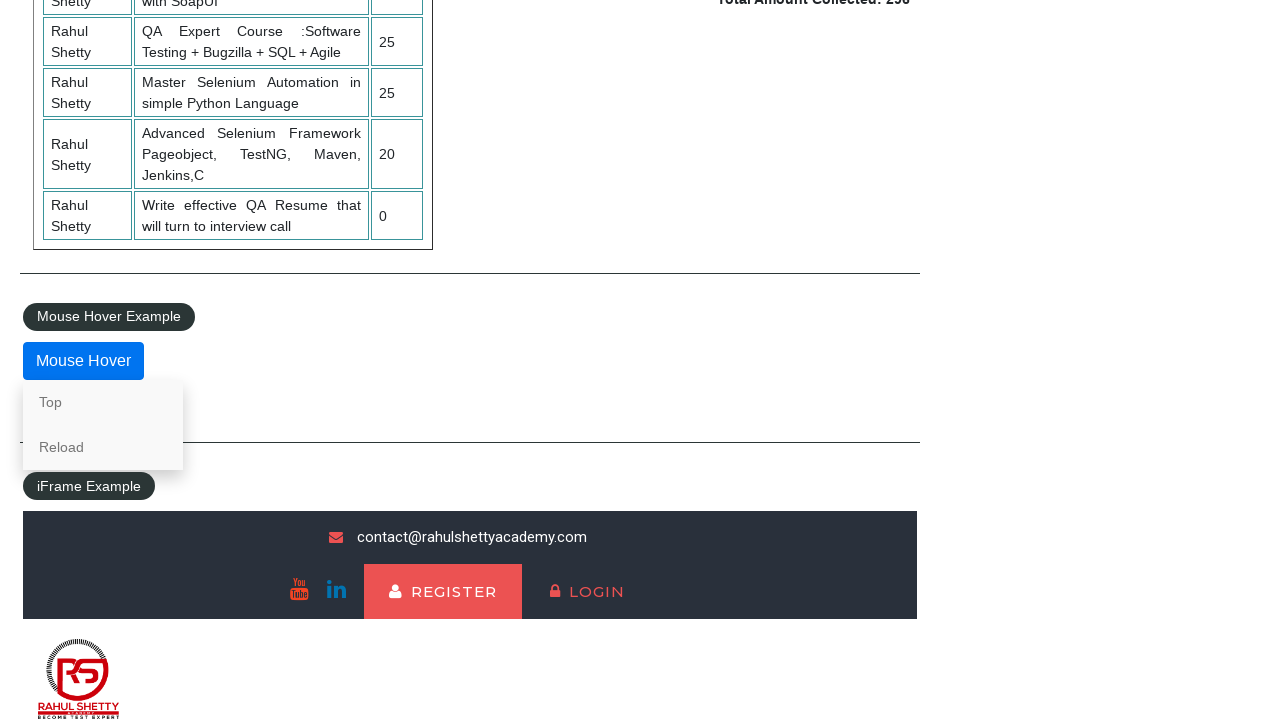

Clicked on 'Top' link from hover menu at (103, 402) on text=Top
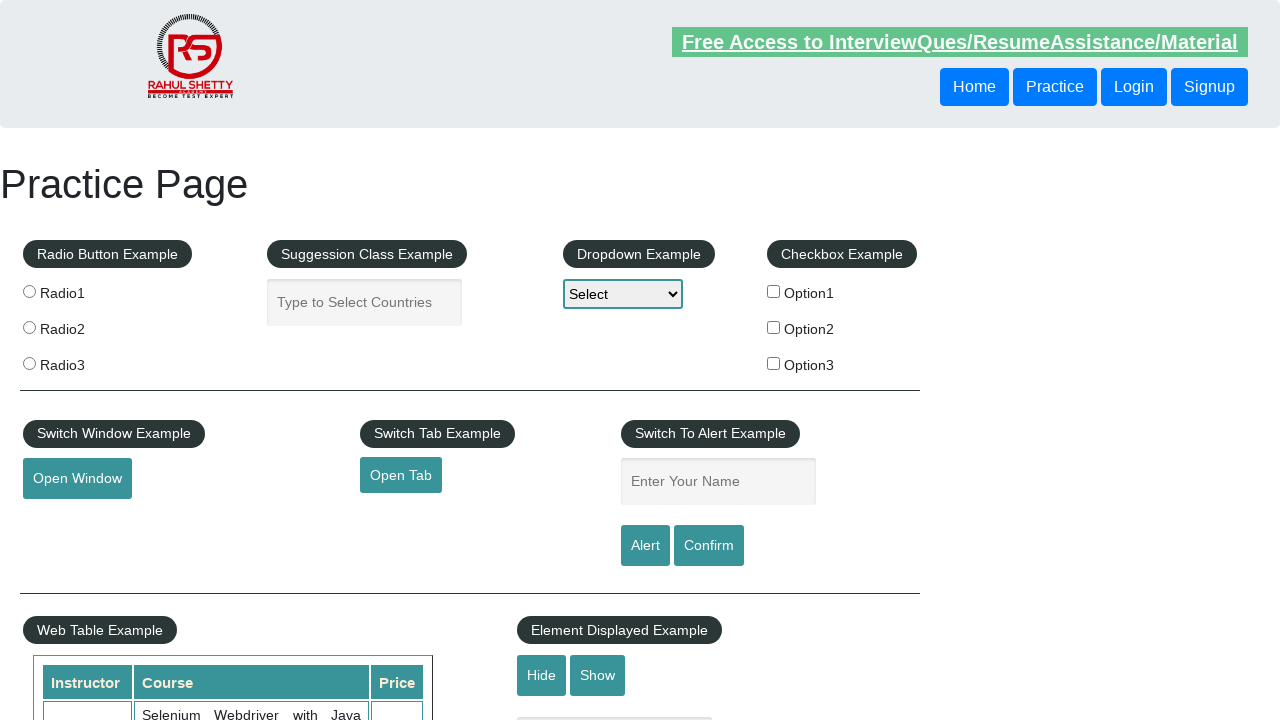

Navigated to only-testing-blog.blogspot.com
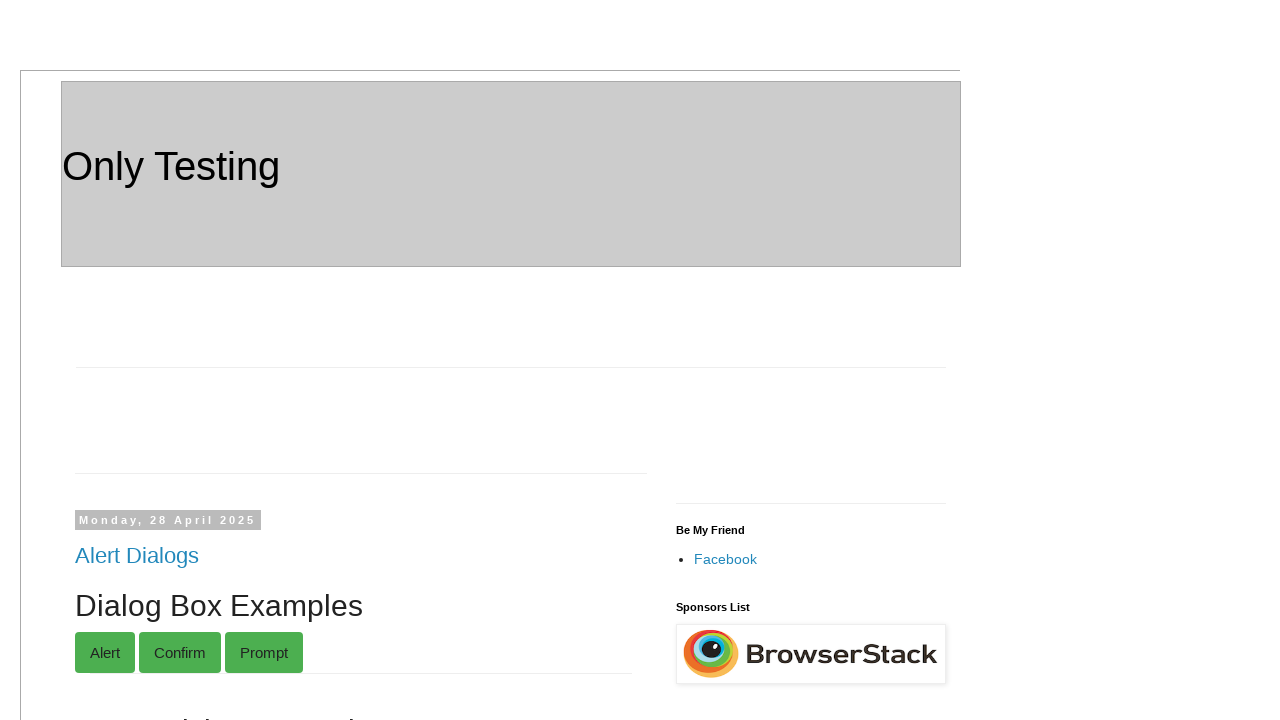

Scrolled to first button on the testing blog
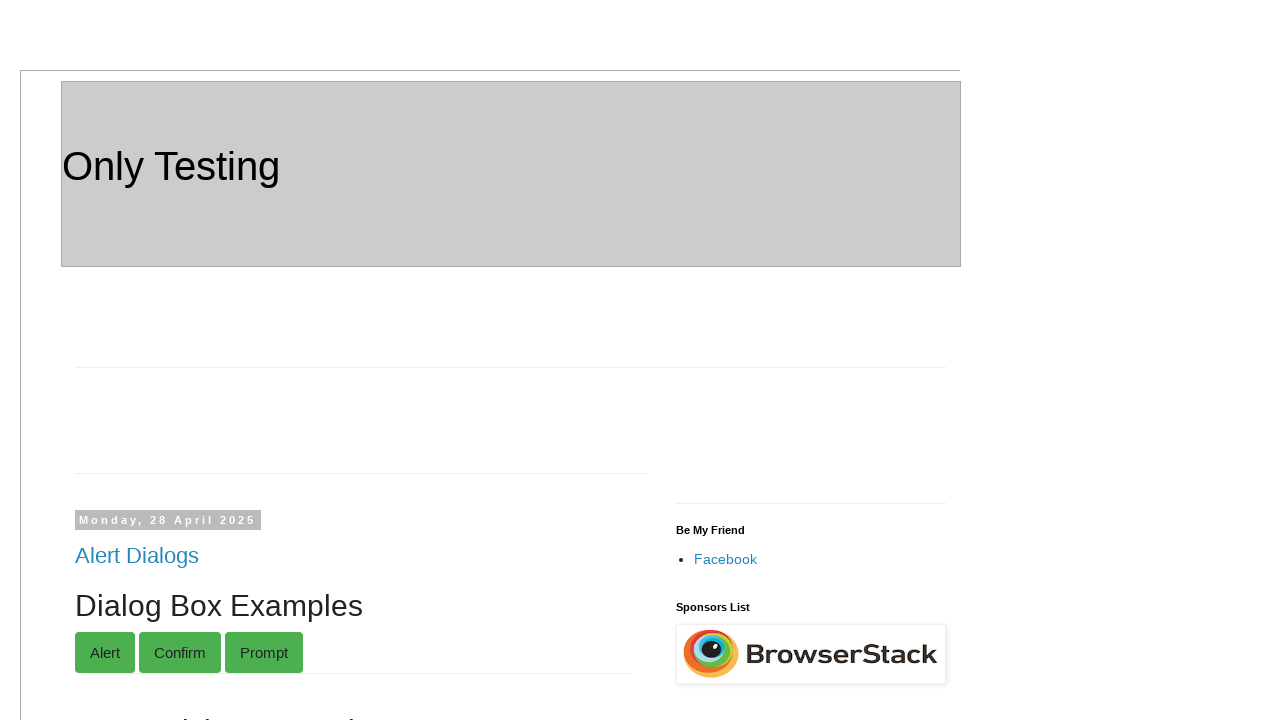

Double-clicked the button to trigger alert dialog at (105, 652) on button >> nth=0
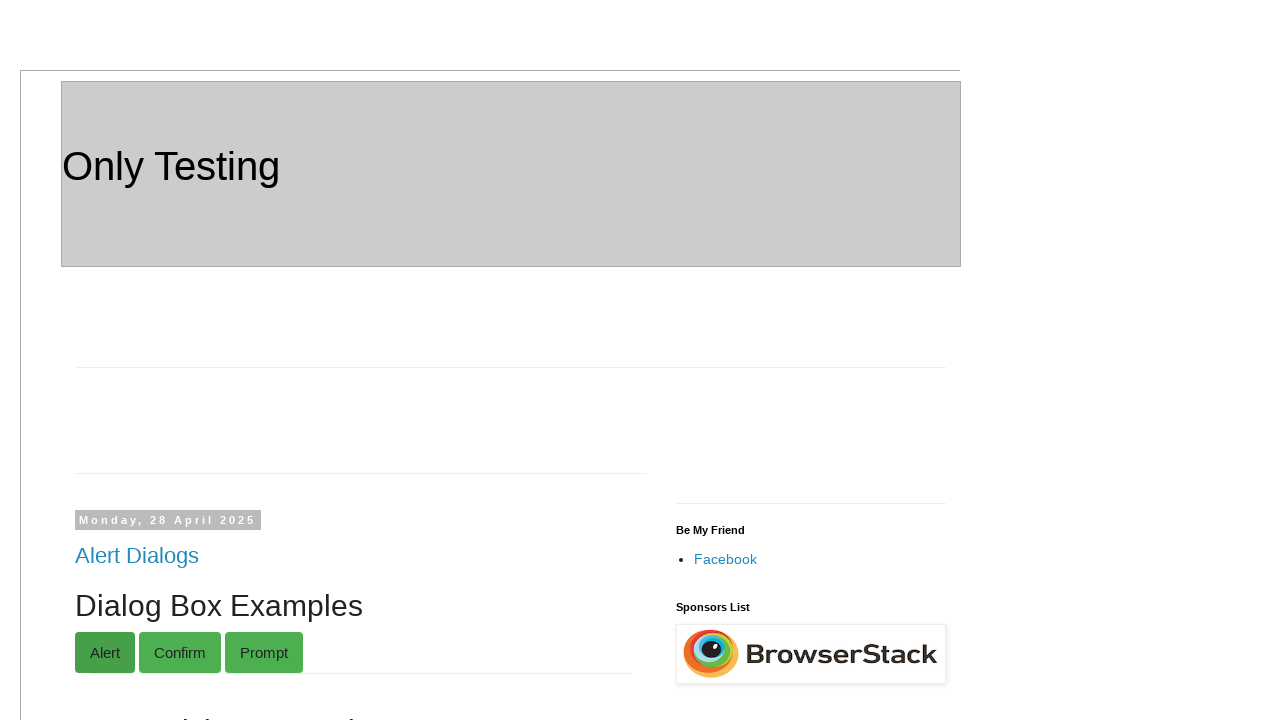

Alert dialog handler registered and accepted
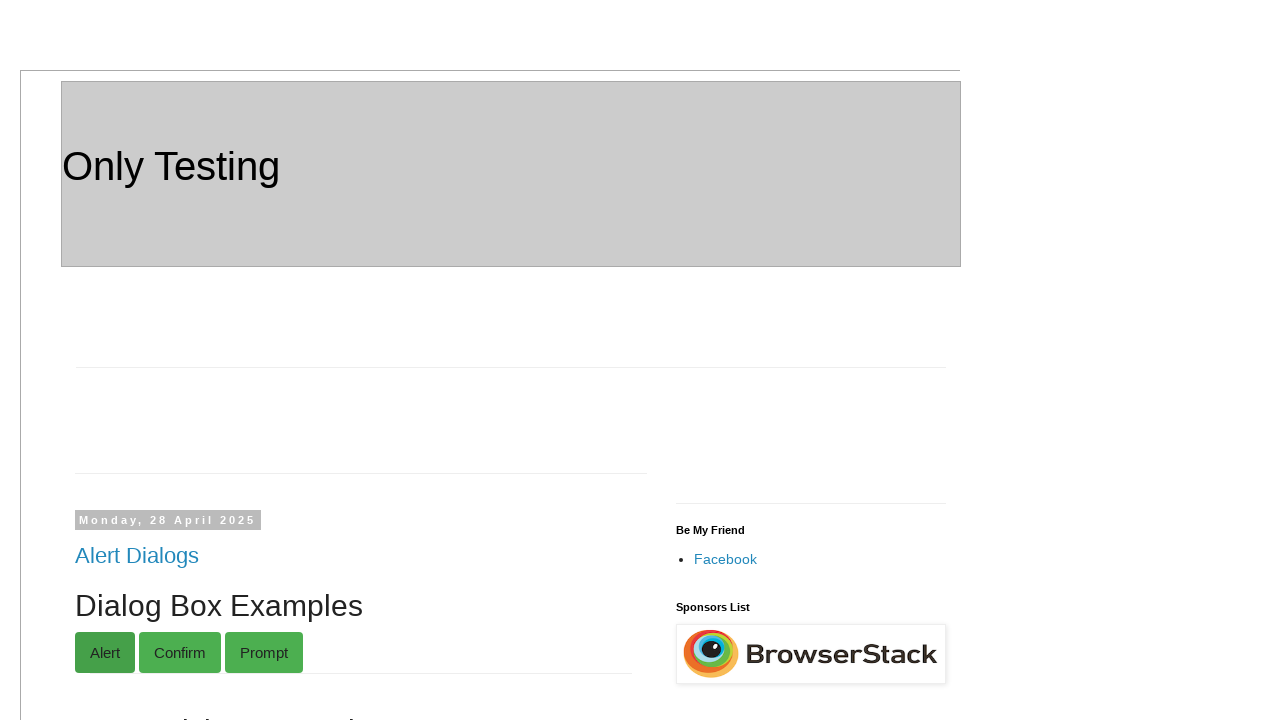

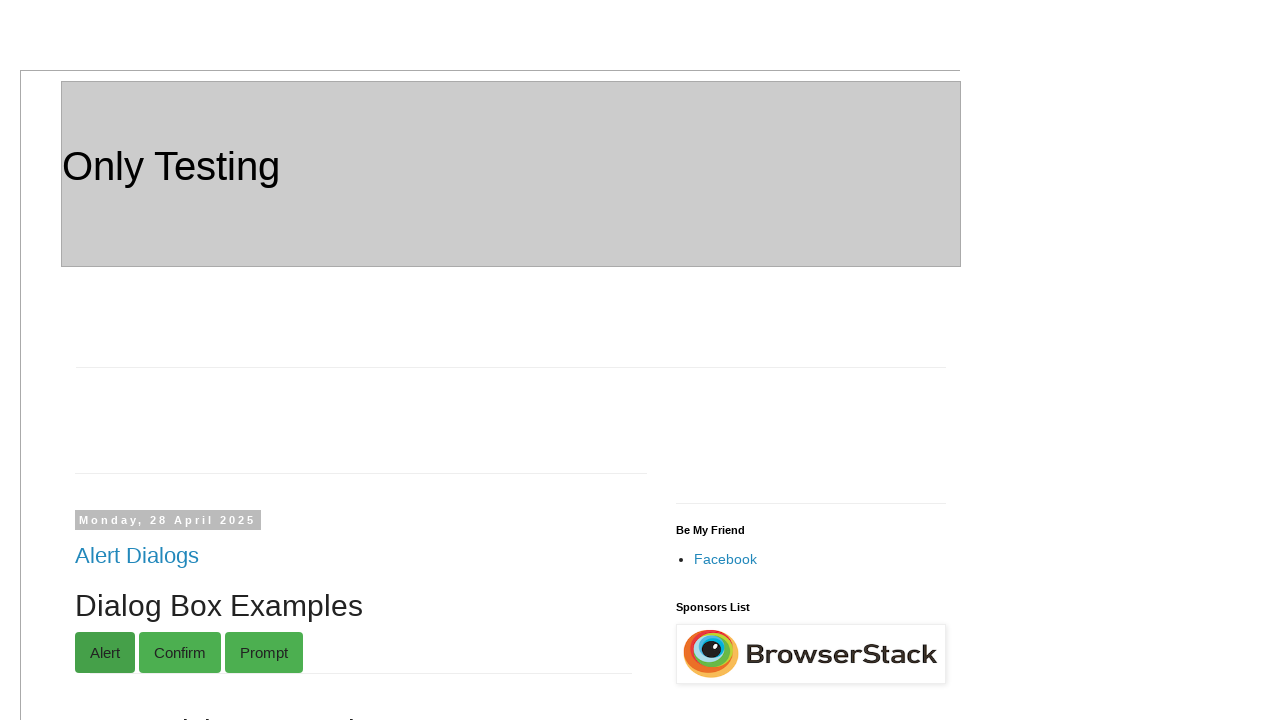